Tests browser navigation functionality by clicking links and using browser back/forward buttons to navigate between pages

Starting URL: http://antoniotrindade.com.br/treinoautomacao

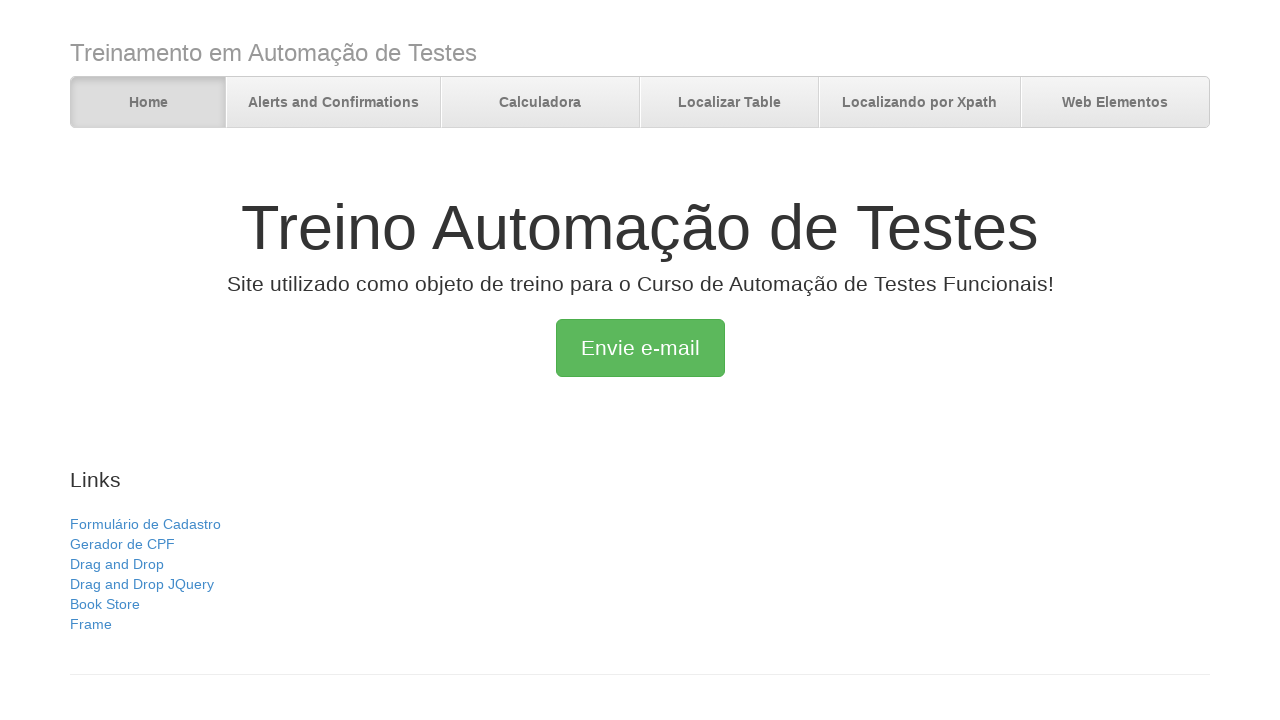

Clicked on Calculadora link at (540, 103) on text=Calculadora
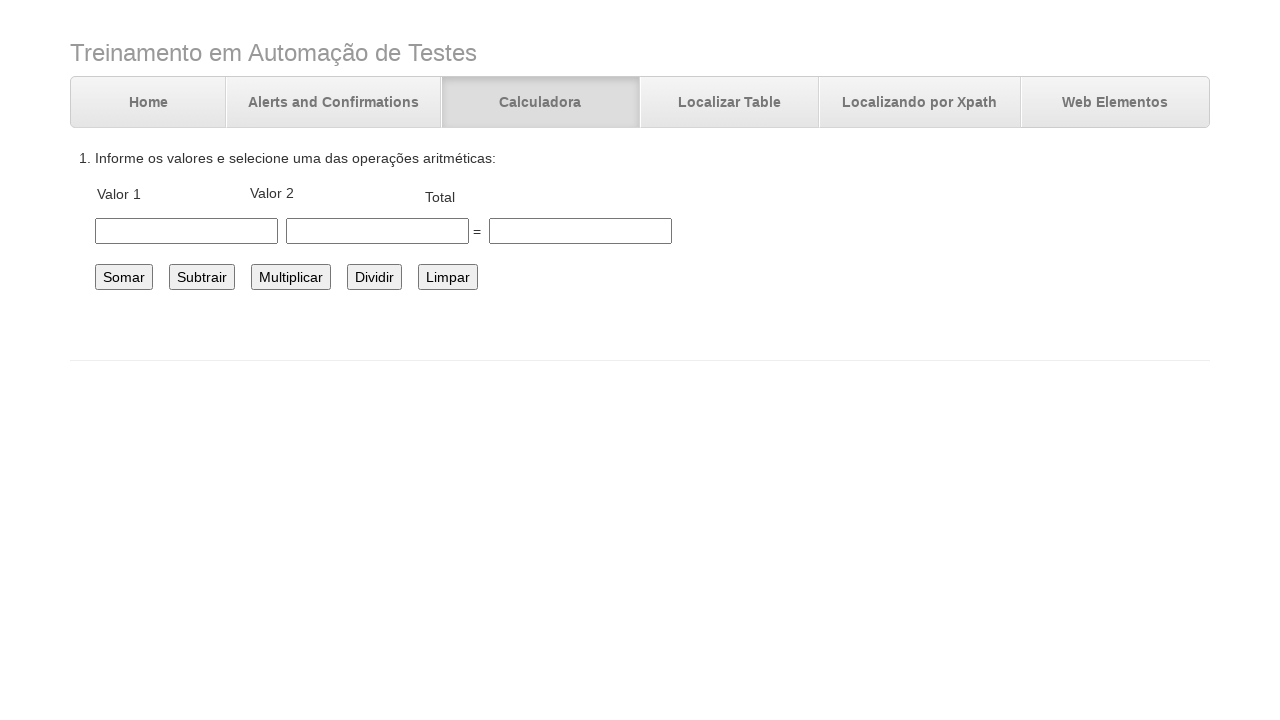

Verified page title is 'Desafio Automação Cálculos'
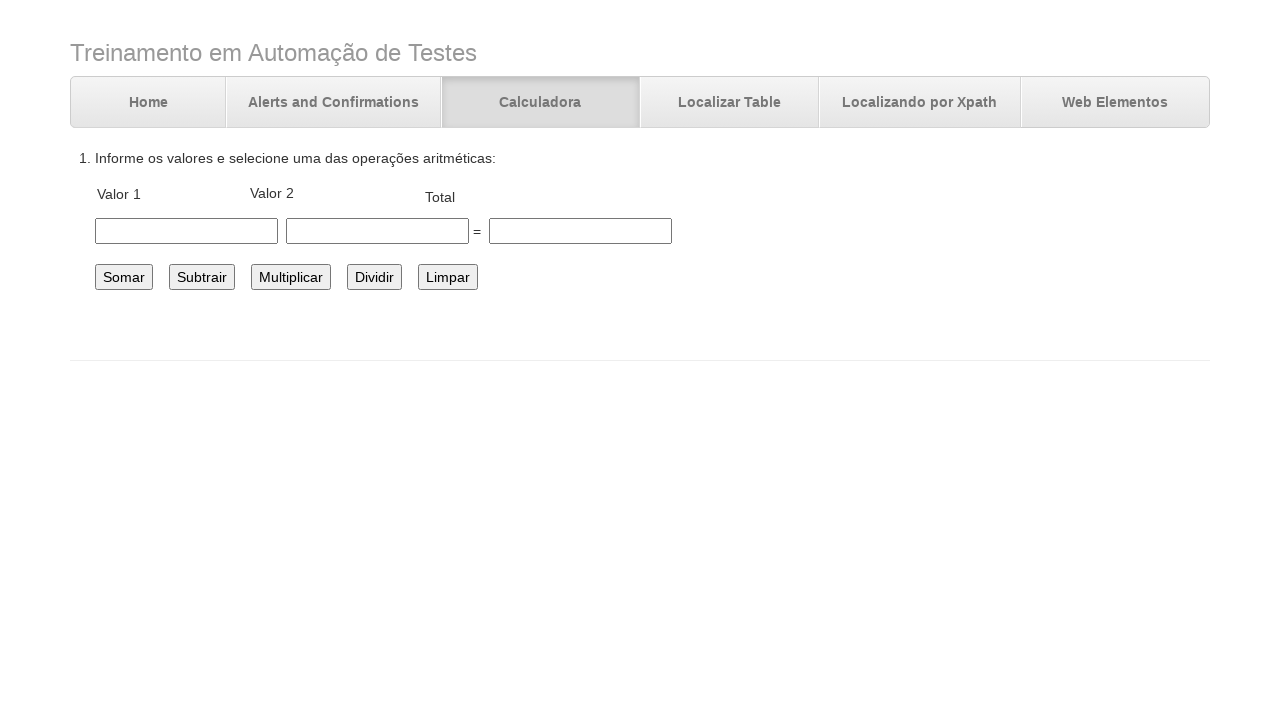

Clicked on Localizar Table link at (730, 103) on text=Localizar Table
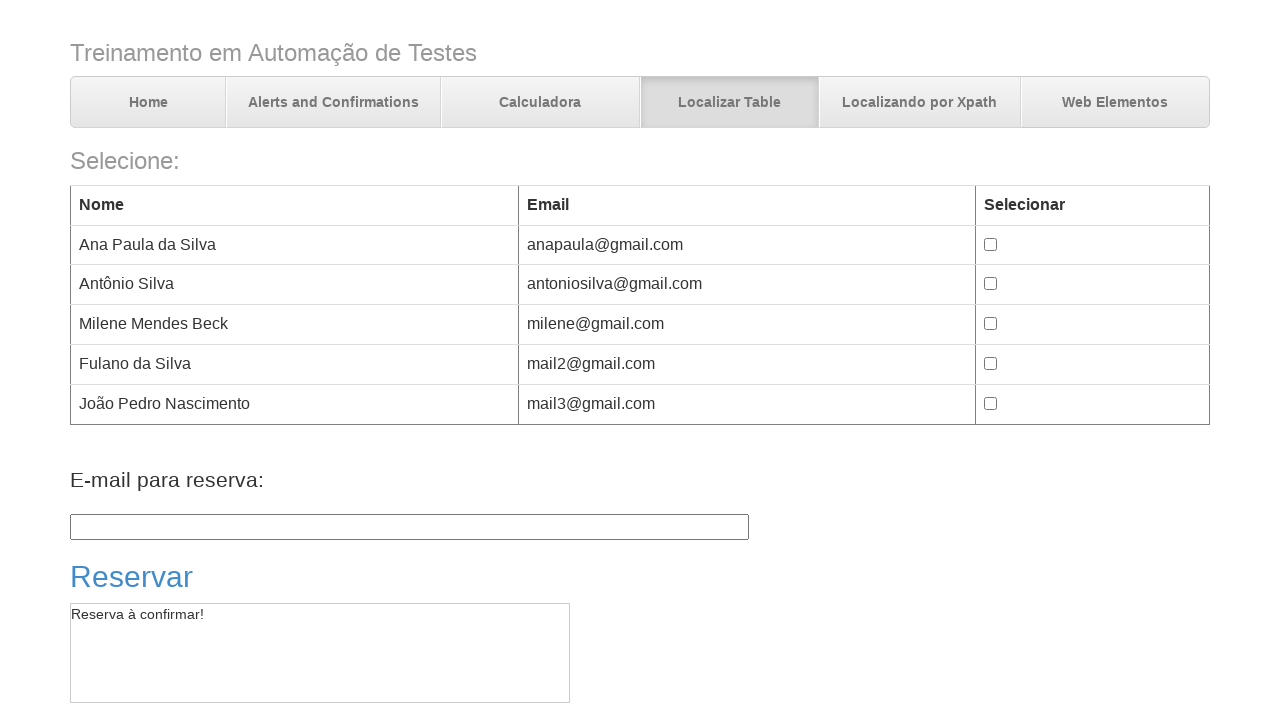

Verified page title is 'Trabalhando com tables'
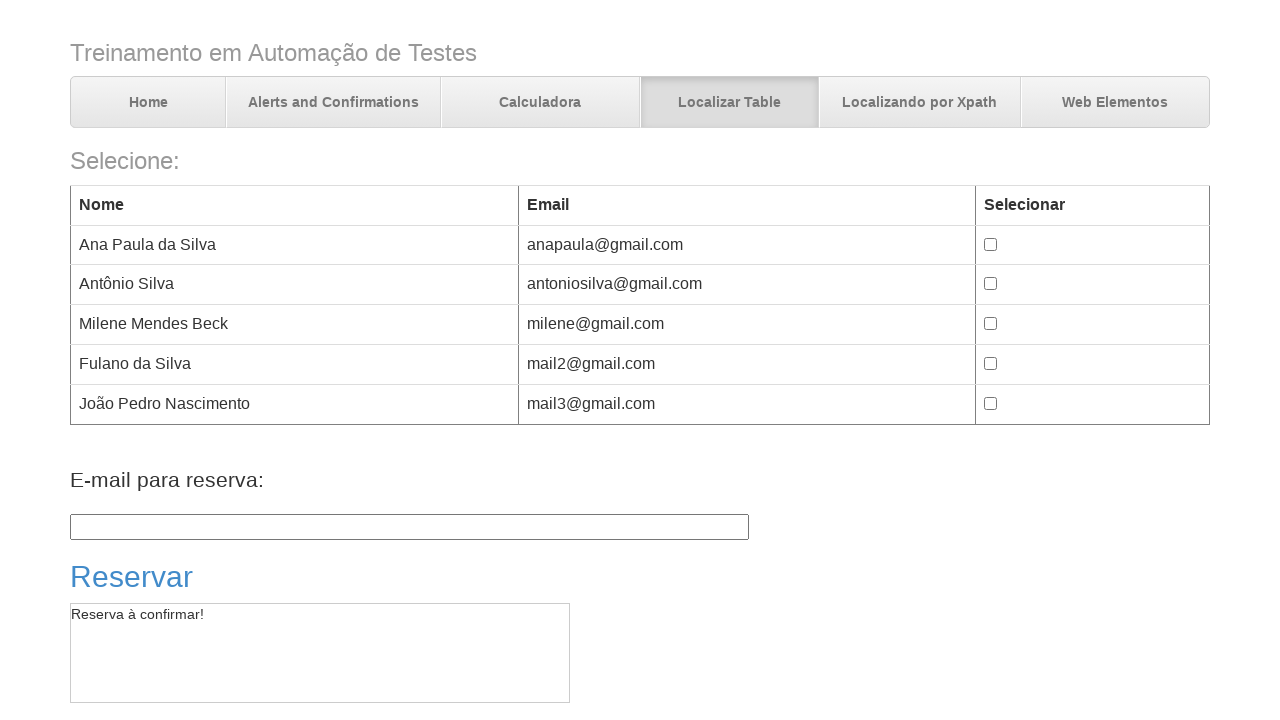

Navigated back to Calculator page
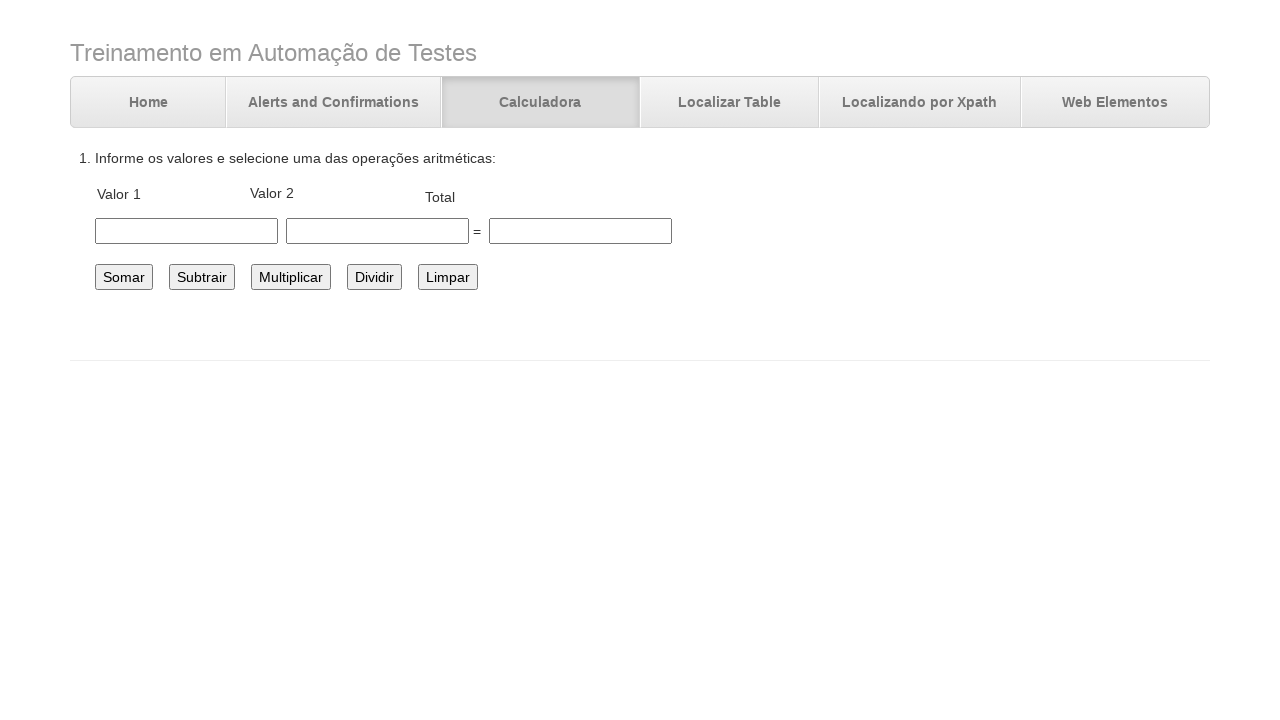

Verified page title is 'Desafio Automação Cálculos' after back navigation
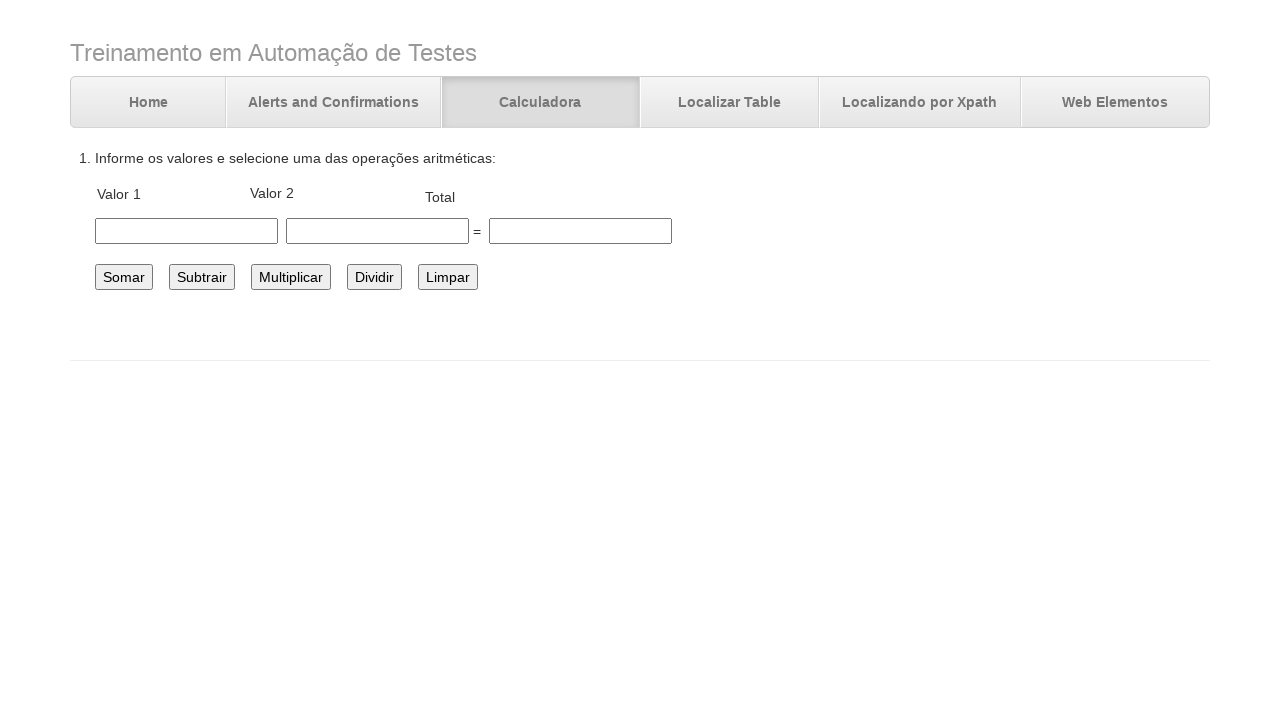

Navigated back to Home page
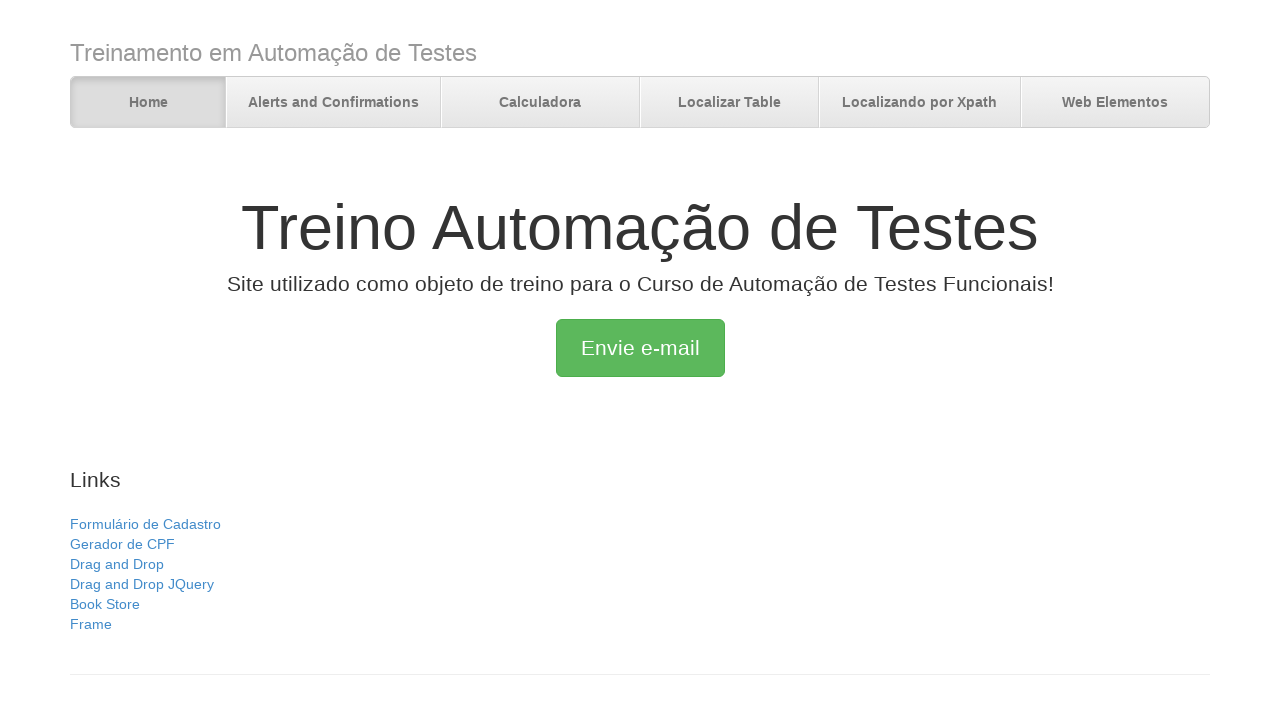

Verified page title is 'Treino Automação de Testes' after back navigation
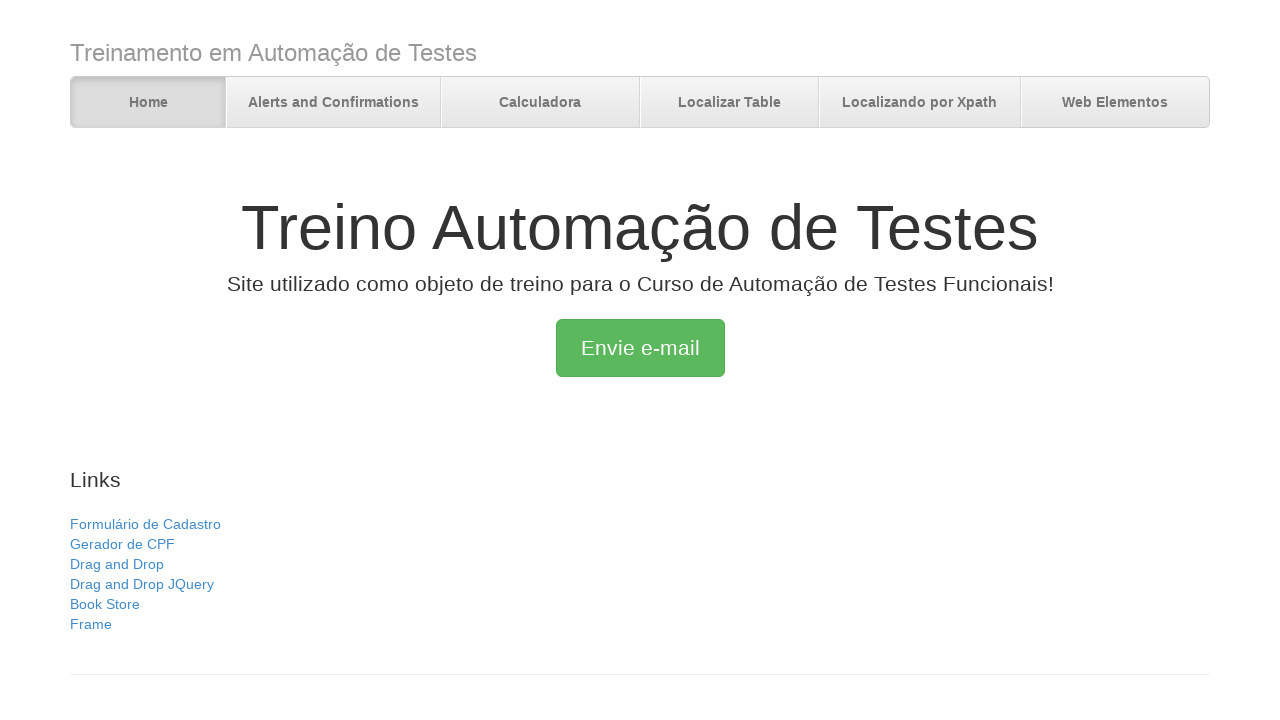

Navigated forward to Calculator page
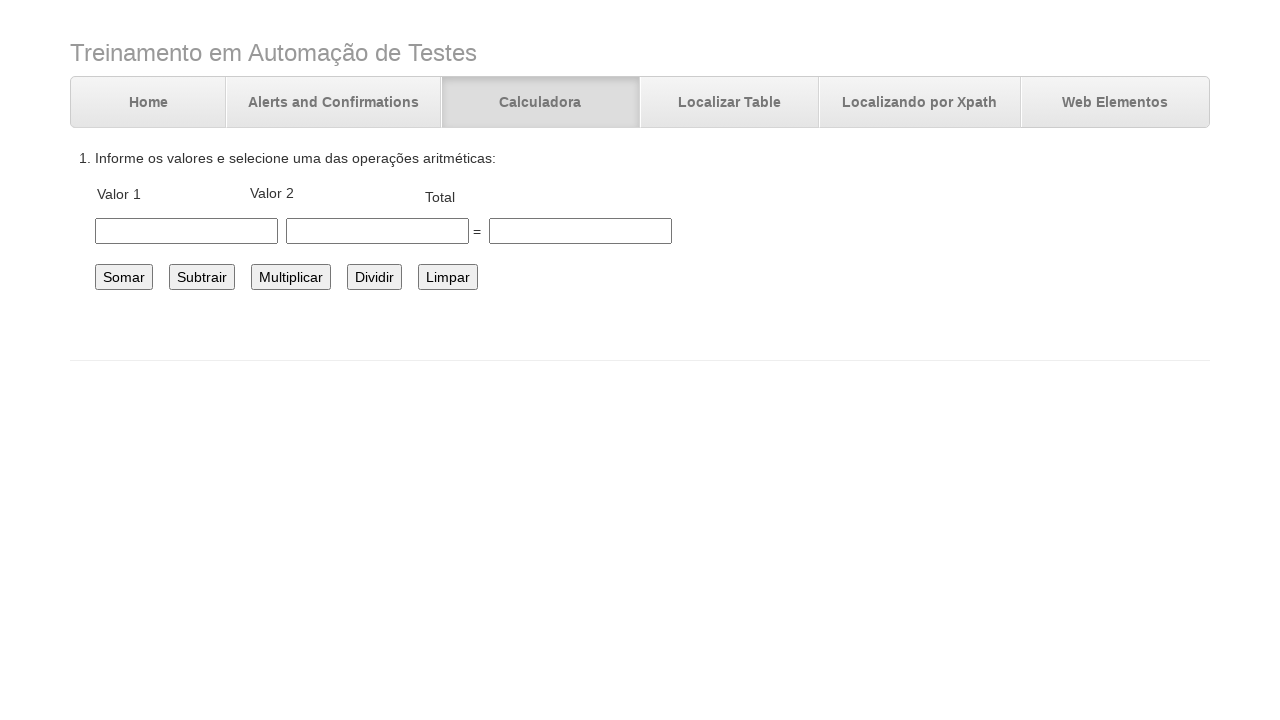

Verified page title is 'Desafio Automação Cálculos' after forward navigation
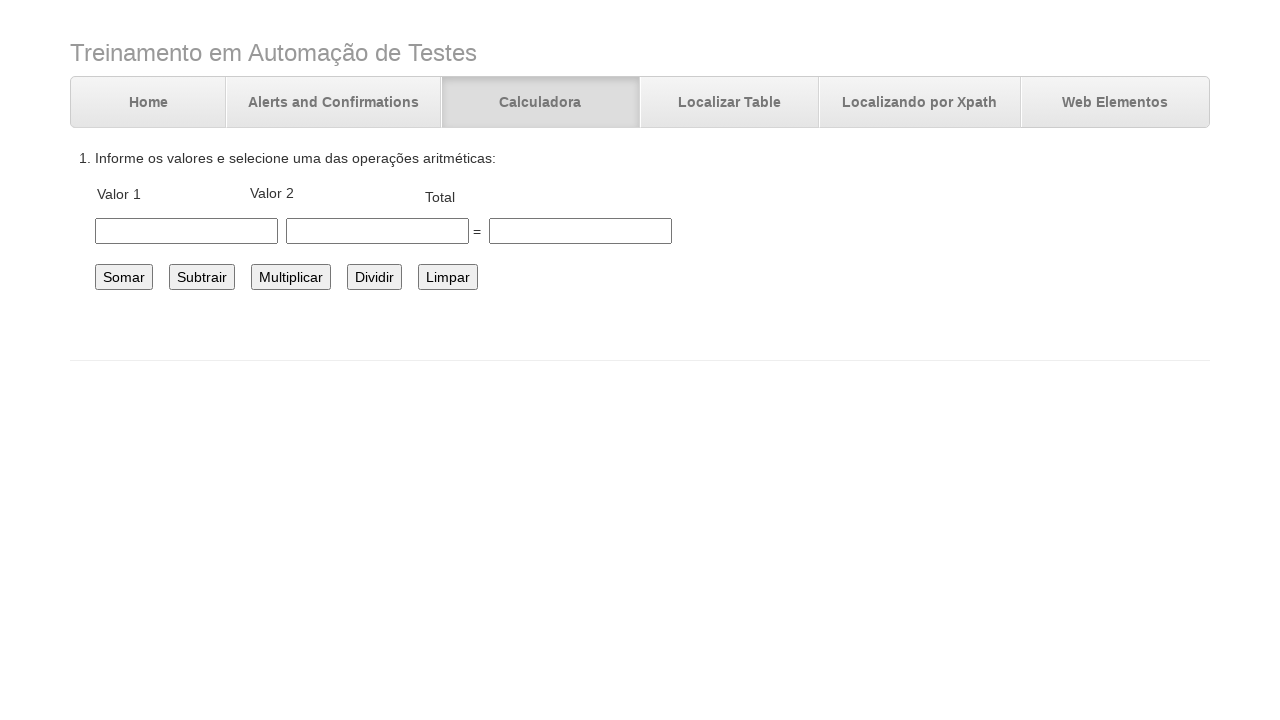

Navigated forward to Table page
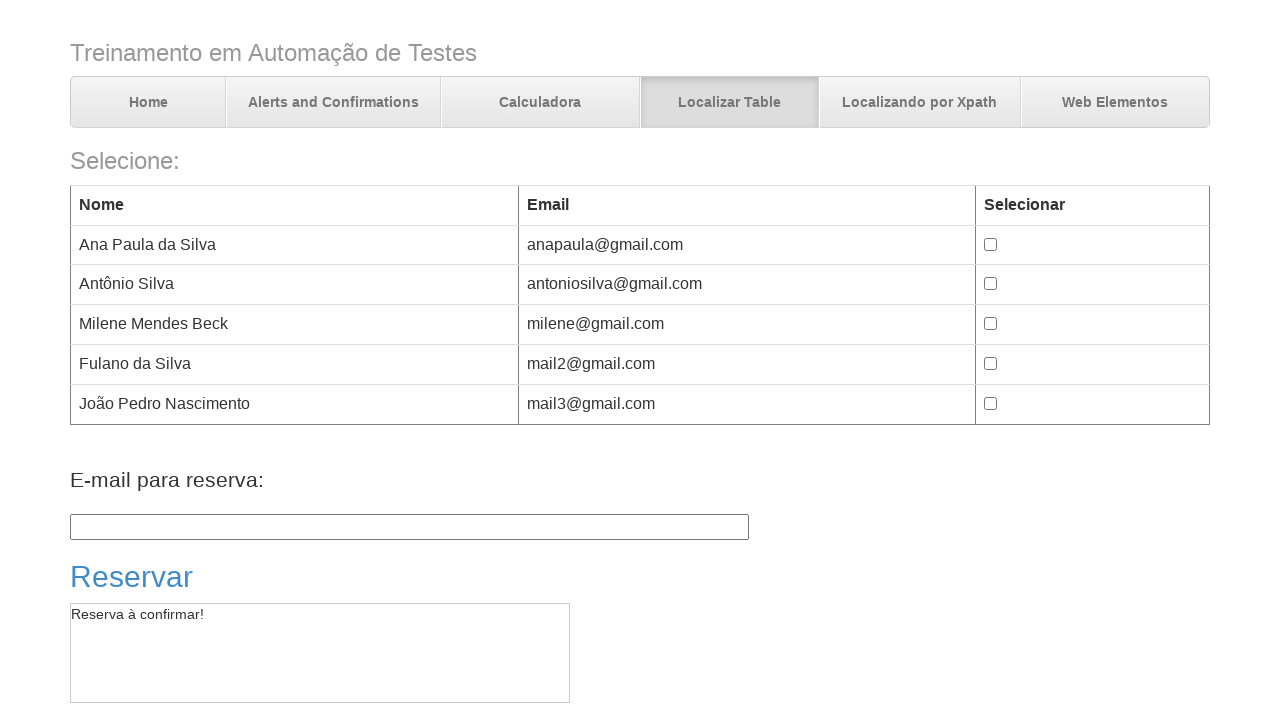

Verified page title is 'Trabalhando com tables' after forward navigation
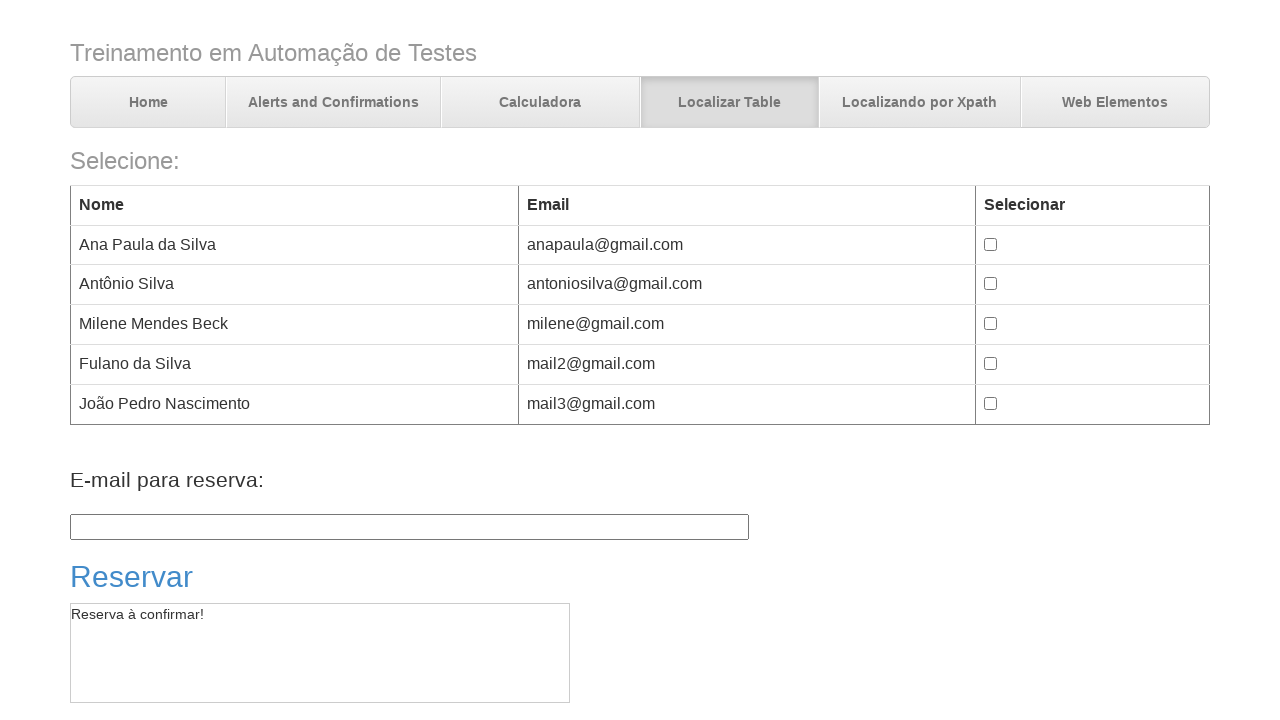

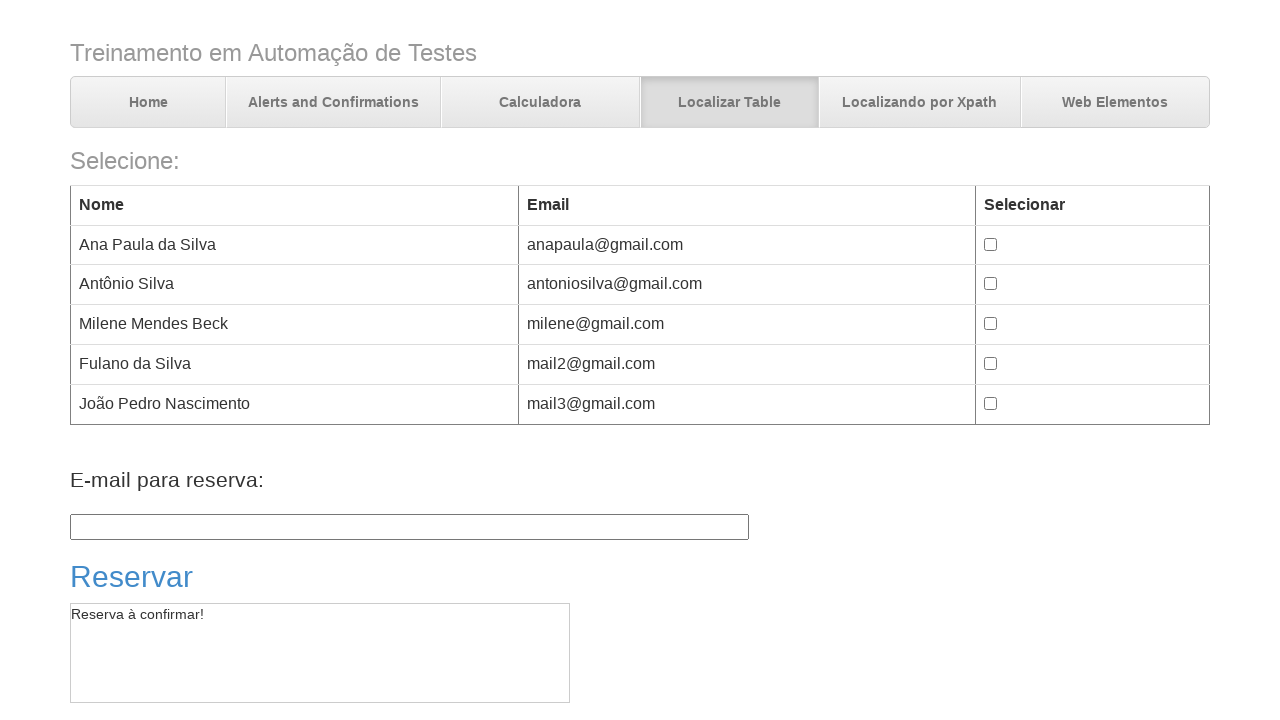